Waits for a price to reach $100, then clicks a booking button and solves a mathematical challenge by calculating and submitting the answer

Starting URL: http://suninjuly.github.io/explicit_wait2.html

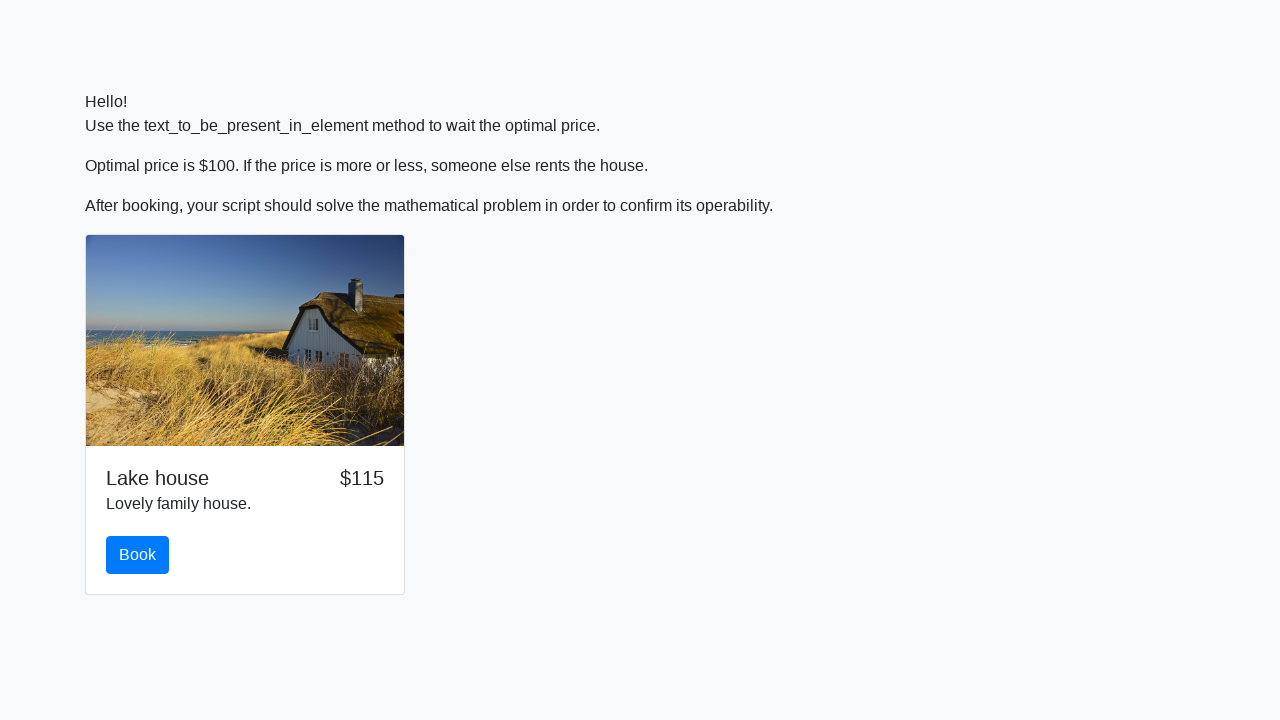

Waited for price to reach $100
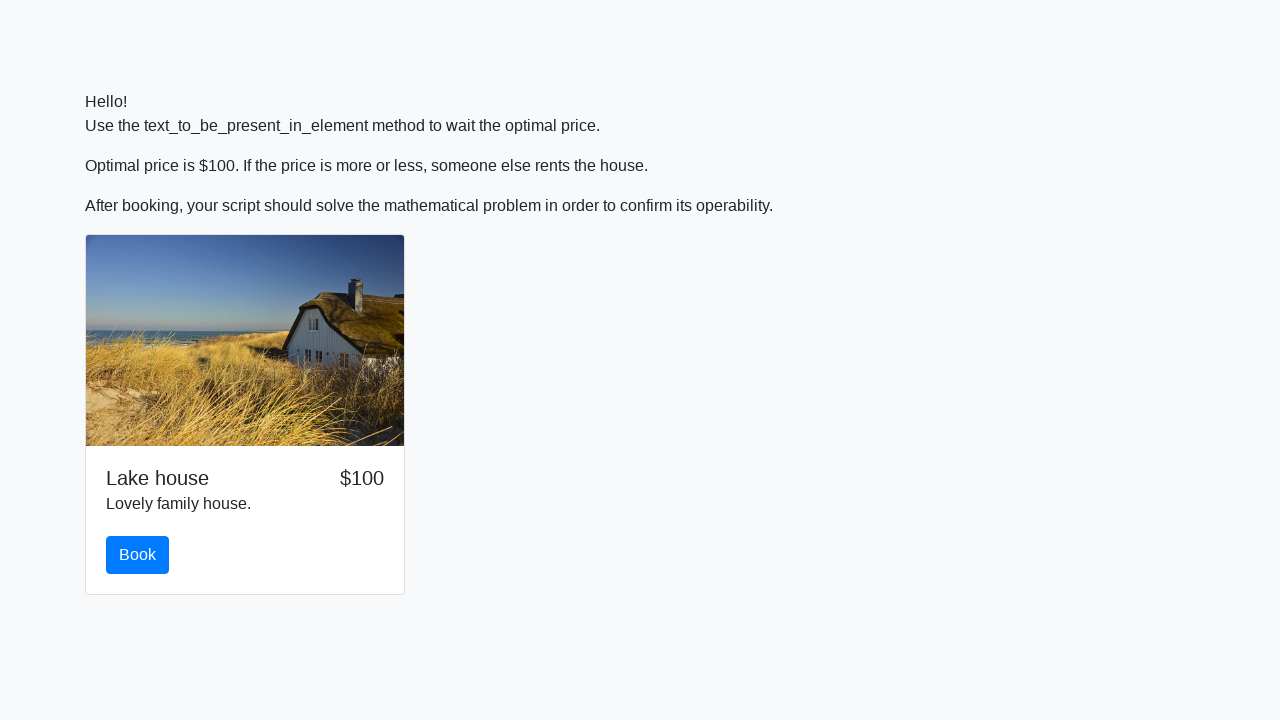

Clicked booking button at (138, 555) on #book
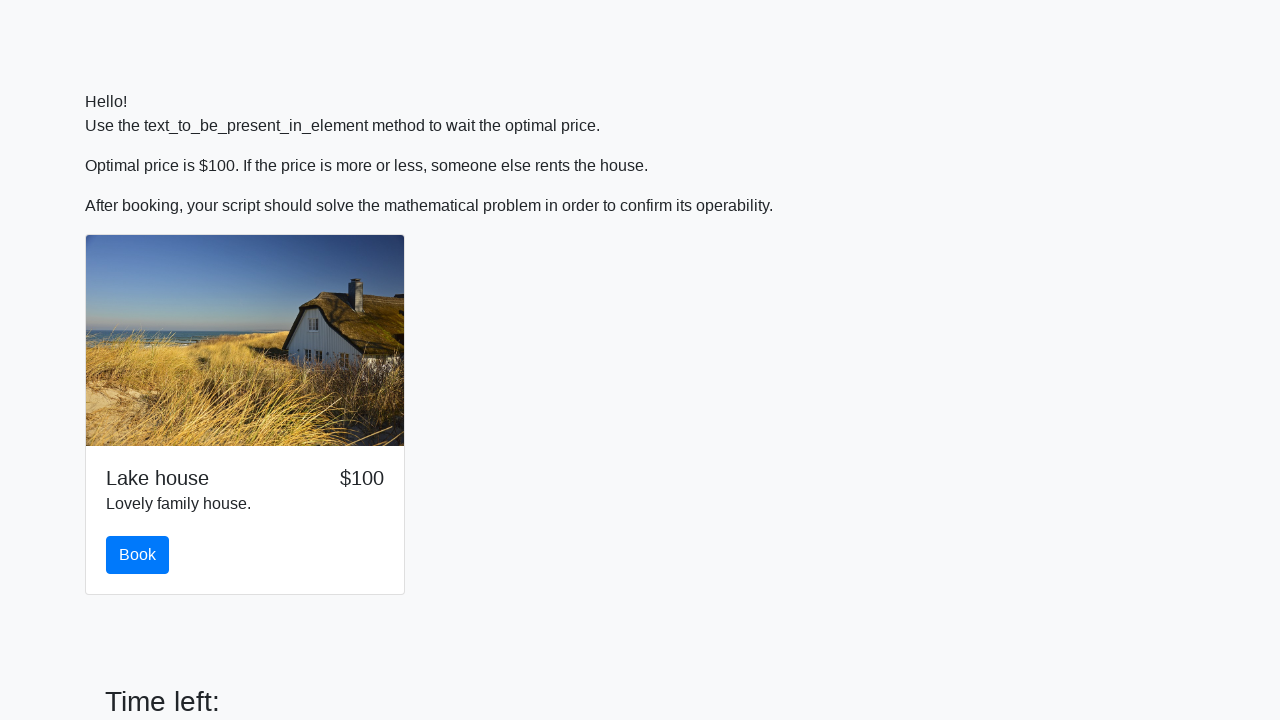

Retrieved x value for calculation: 364
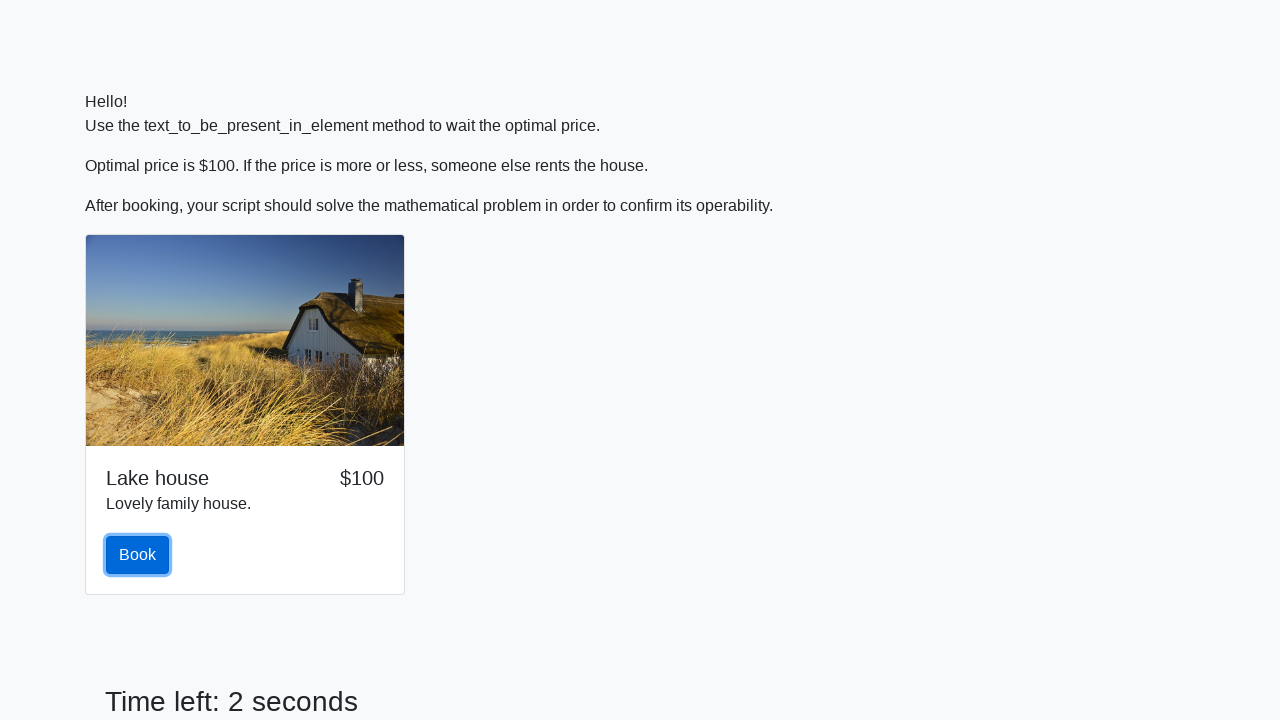

Calculated mathematical answer: 1.598395617168332
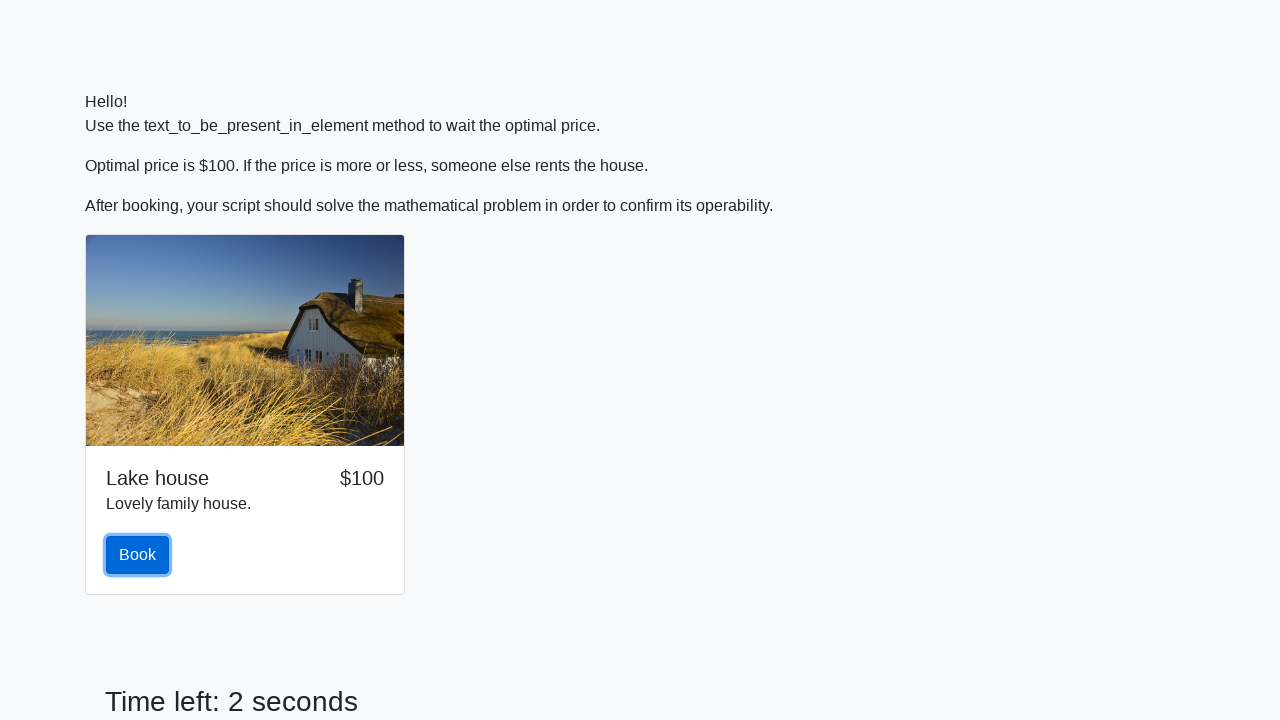

Filled answer field with calculated result on #answer
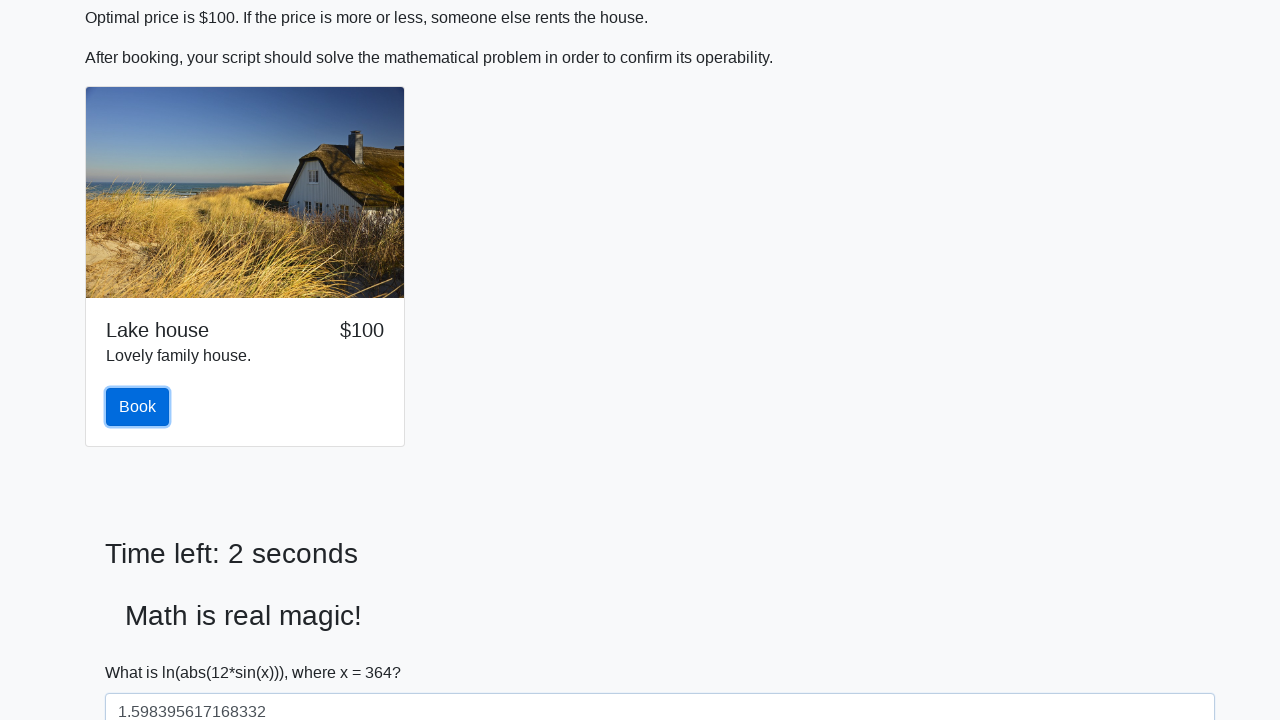

Submitted the form with answer at (143, 651) on [type='submit']
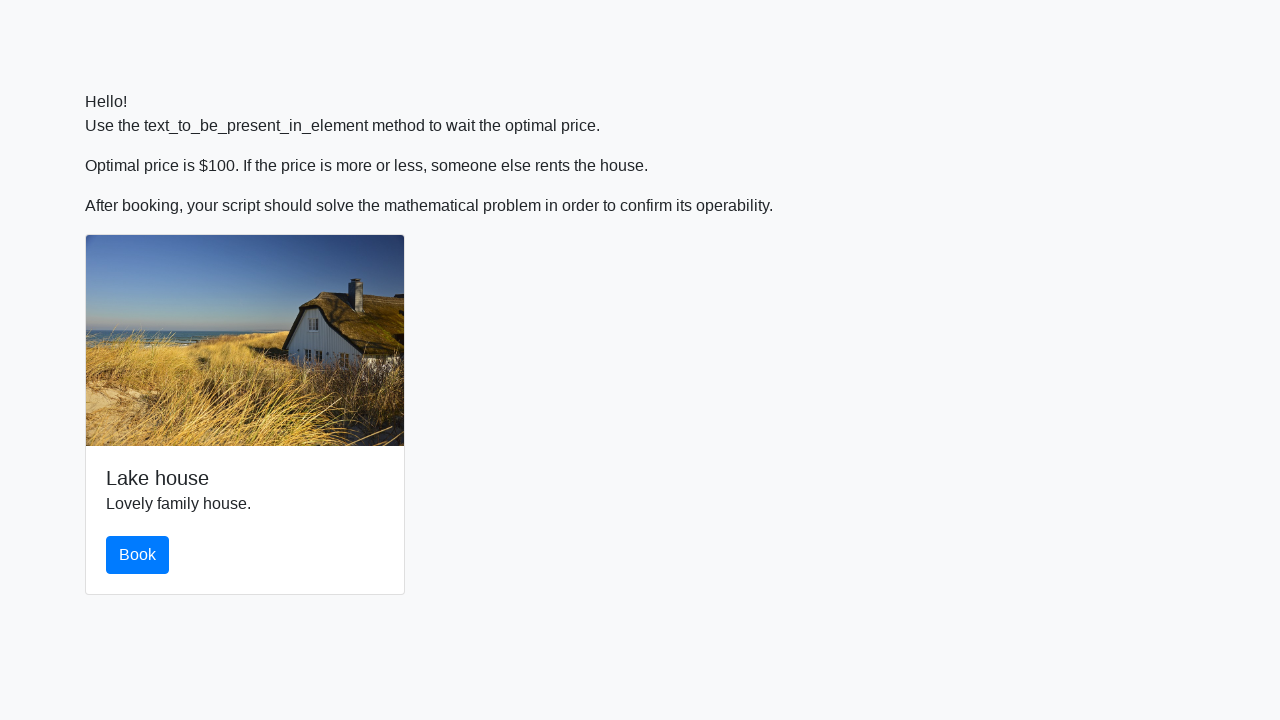

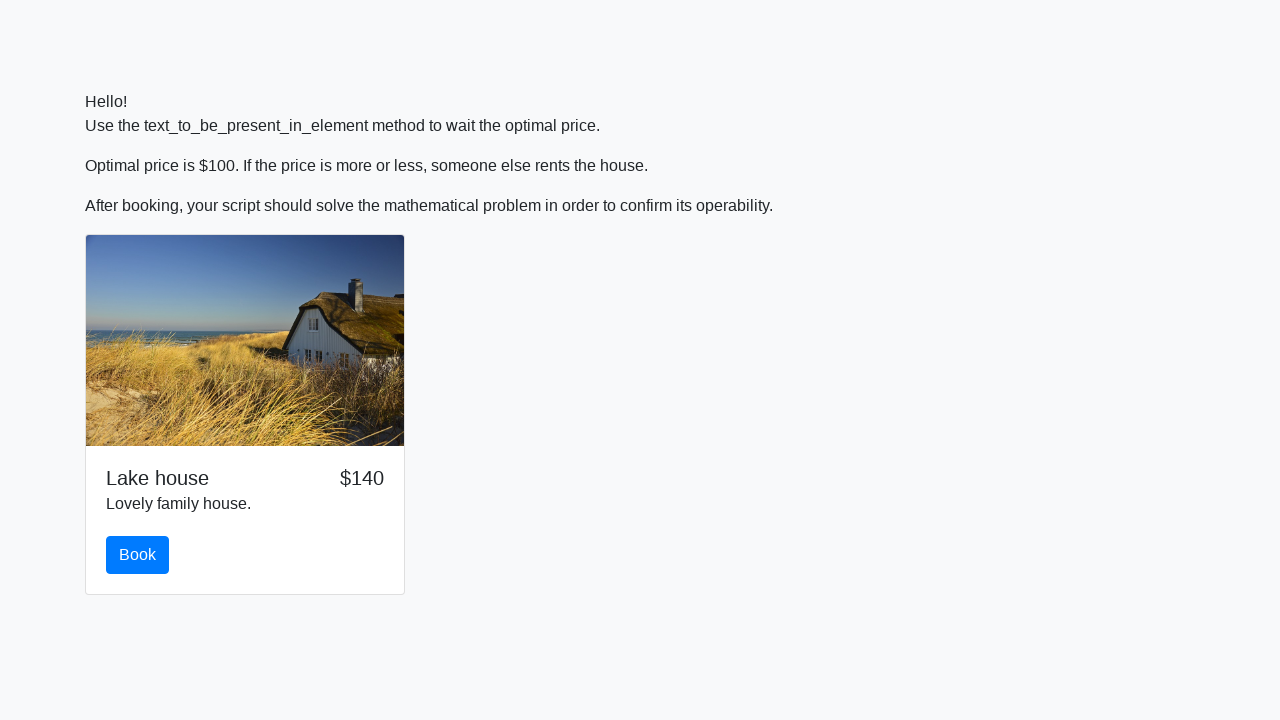